Tests a registration form by filling in the last name field on a demo automation testing site

Starting URL: http://demo.automationtesting.in/Register.html

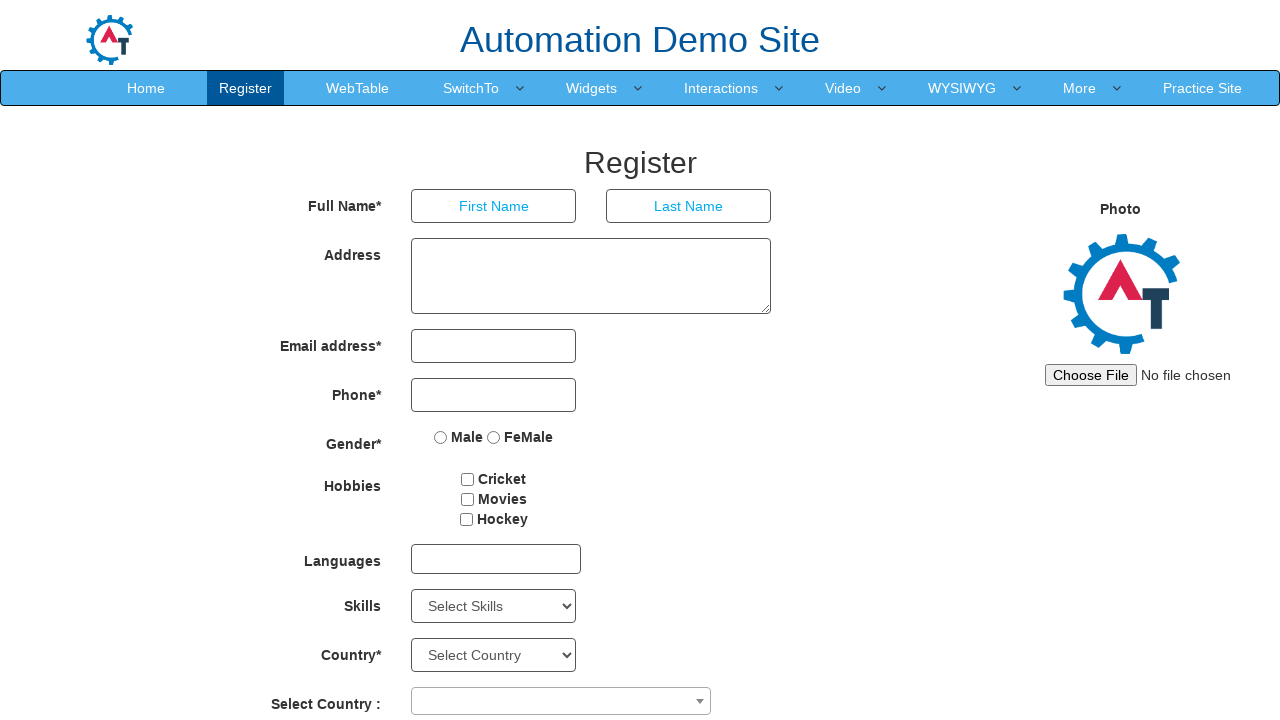

Filled last name field with 'Thompson' on registration form on input[placeholder='Last Name']
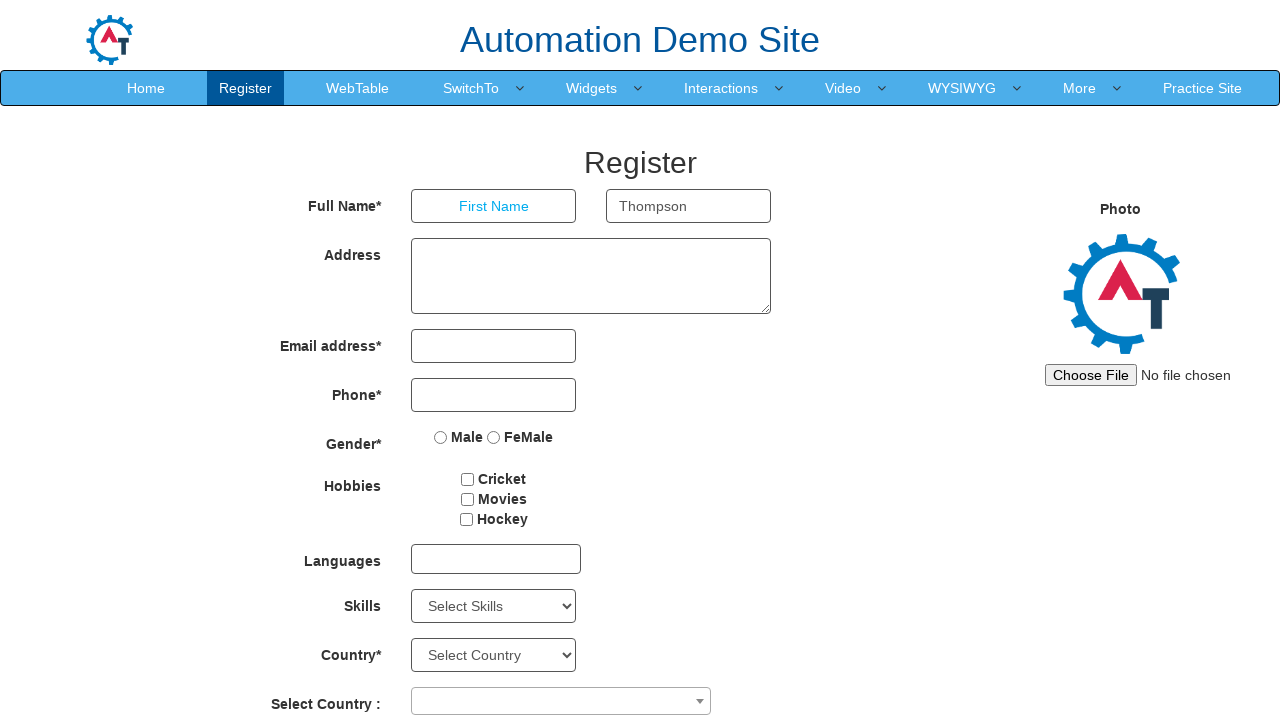

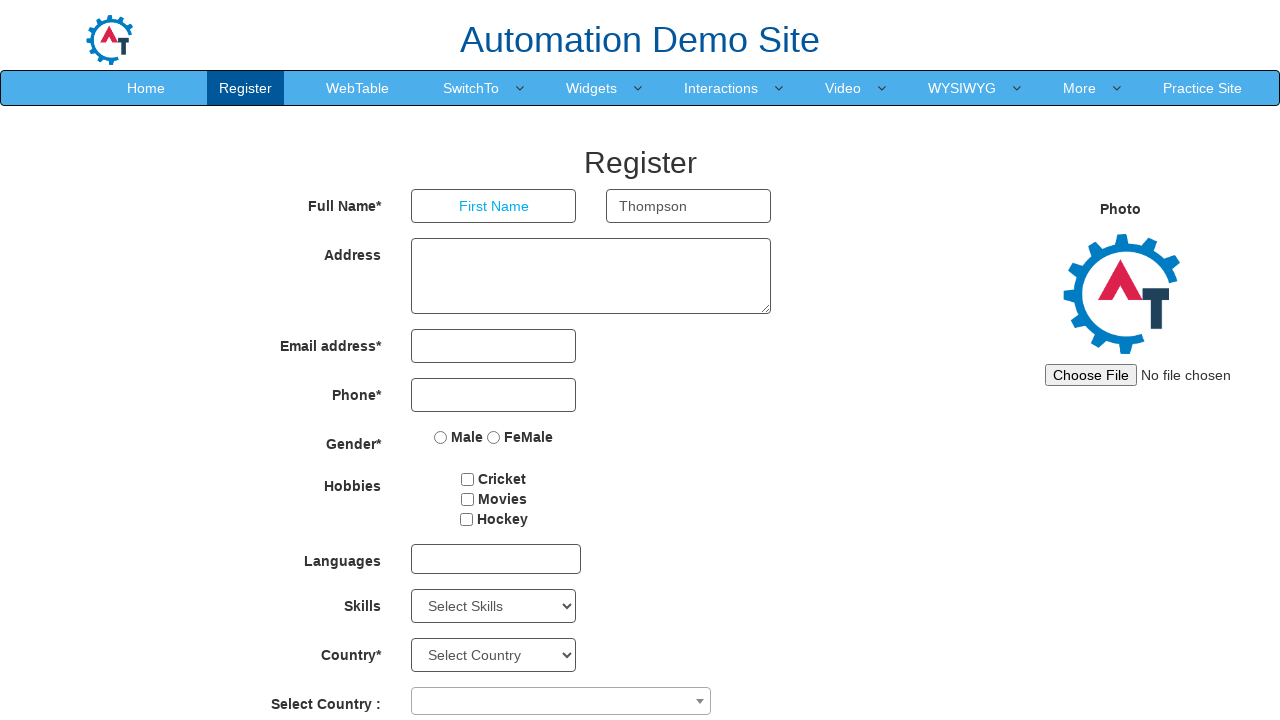